Automates filling out a multi-page Google Form by detecting field types (checkboxes, radio buttons, dropdowns, text fields) and selecting/entering random values, then navigating through form pages.

Starting URL: https://forms.gle/3r2Lxe6vTqKLdQfJ6

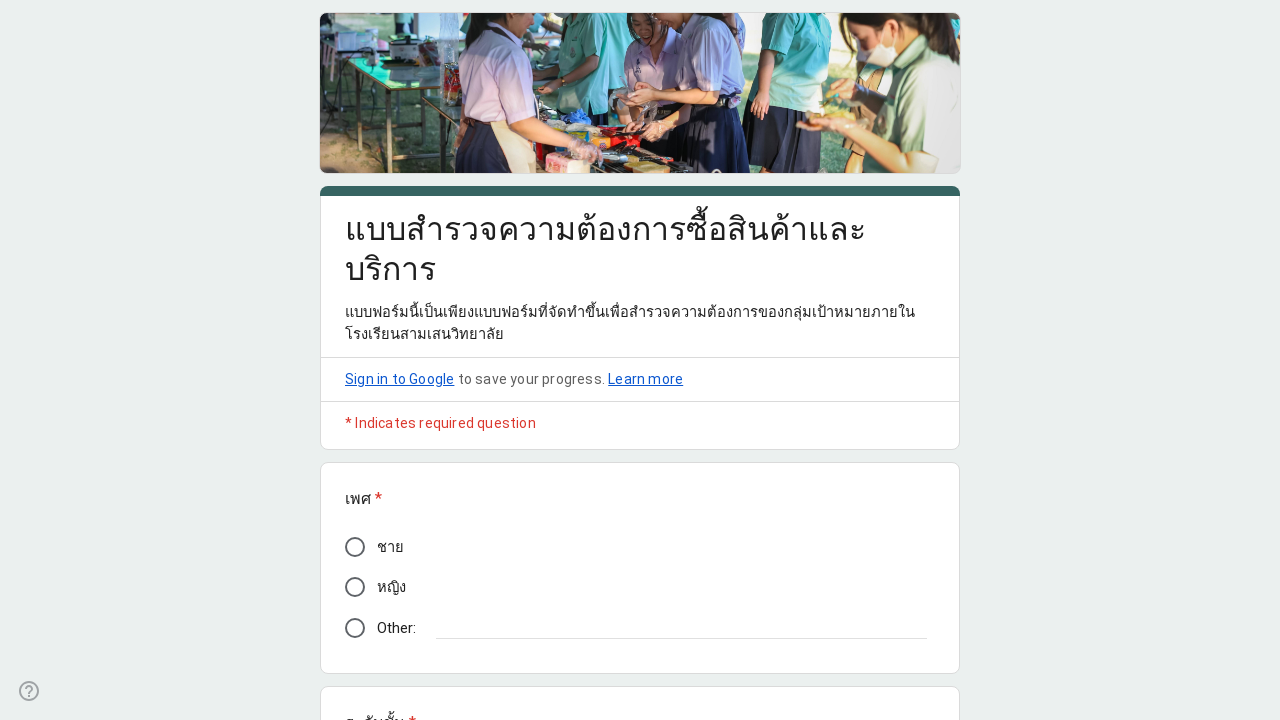

Waited for Google Form to load
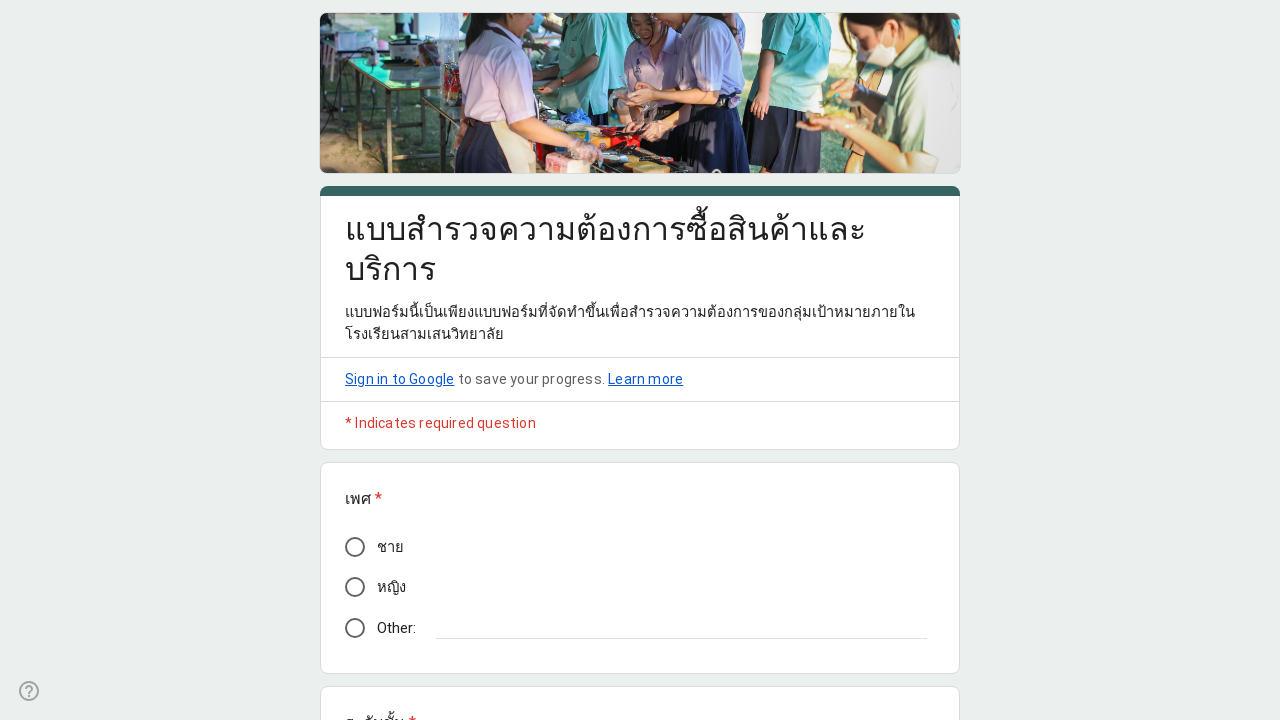

Page 1: Waited for questions to be visible
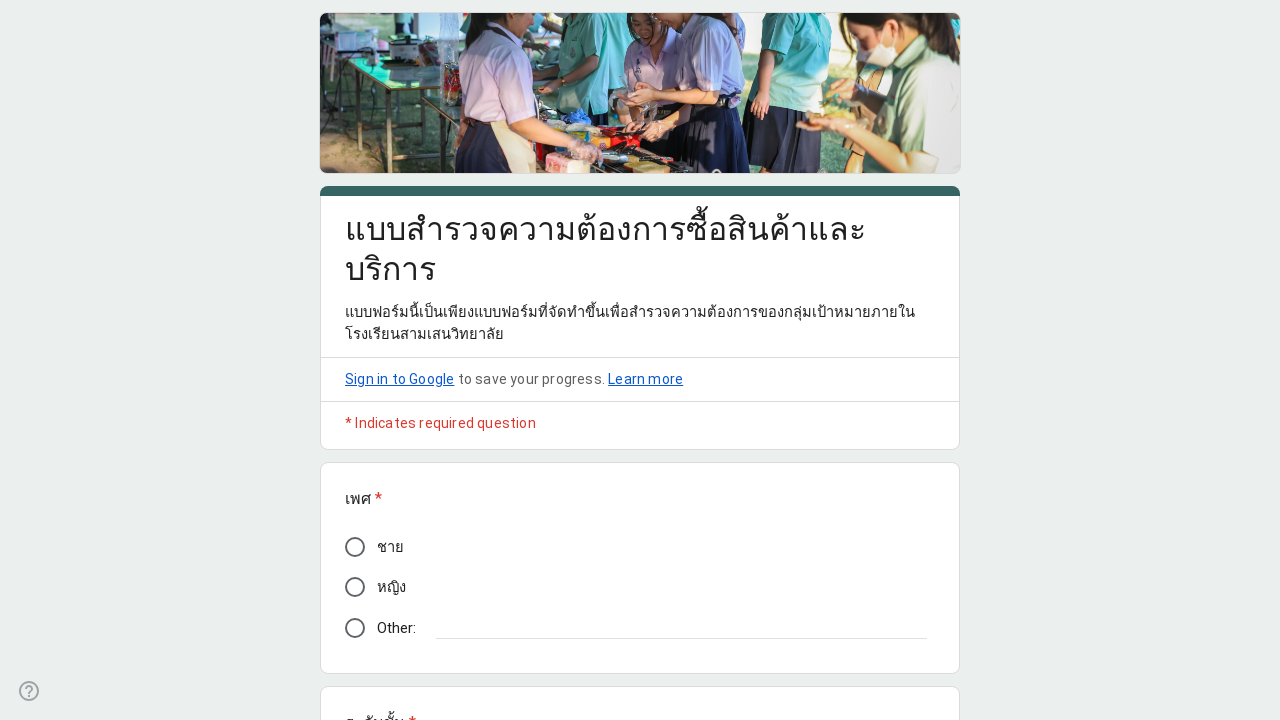

Page 1: Retrieved 3 questions
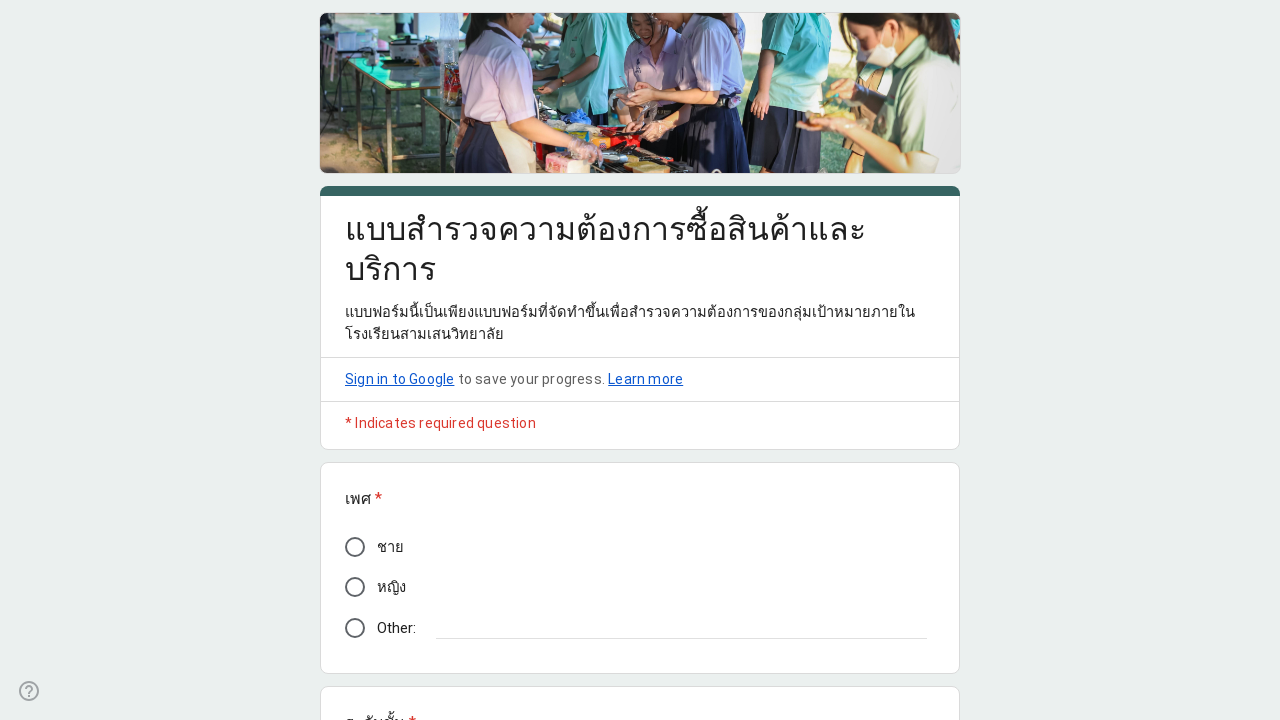

Selected random radio button option (2 available) at (355, 587) on [role="listitem"] >> nth=0 >> [role="radio"] >> nth=1
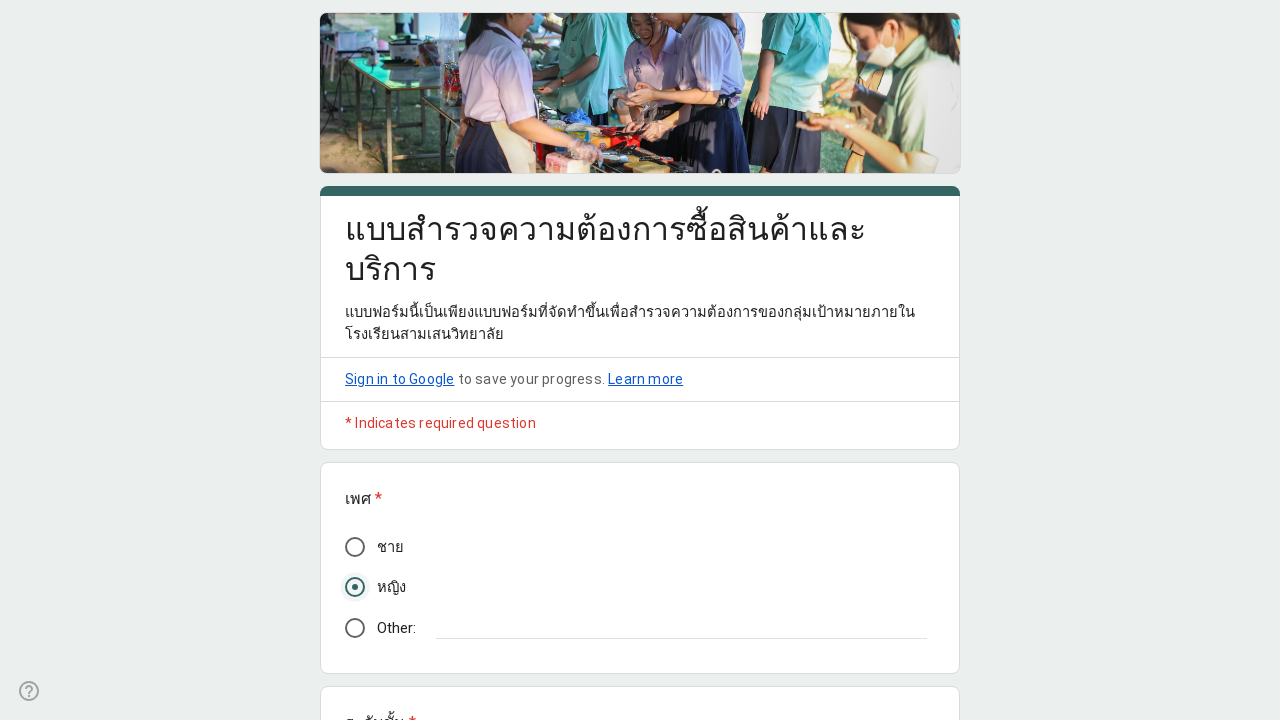

Clicked dropdown field to open options at (434, 360) on [role="listitem"] >> nth=1 >> [role="listbox"]
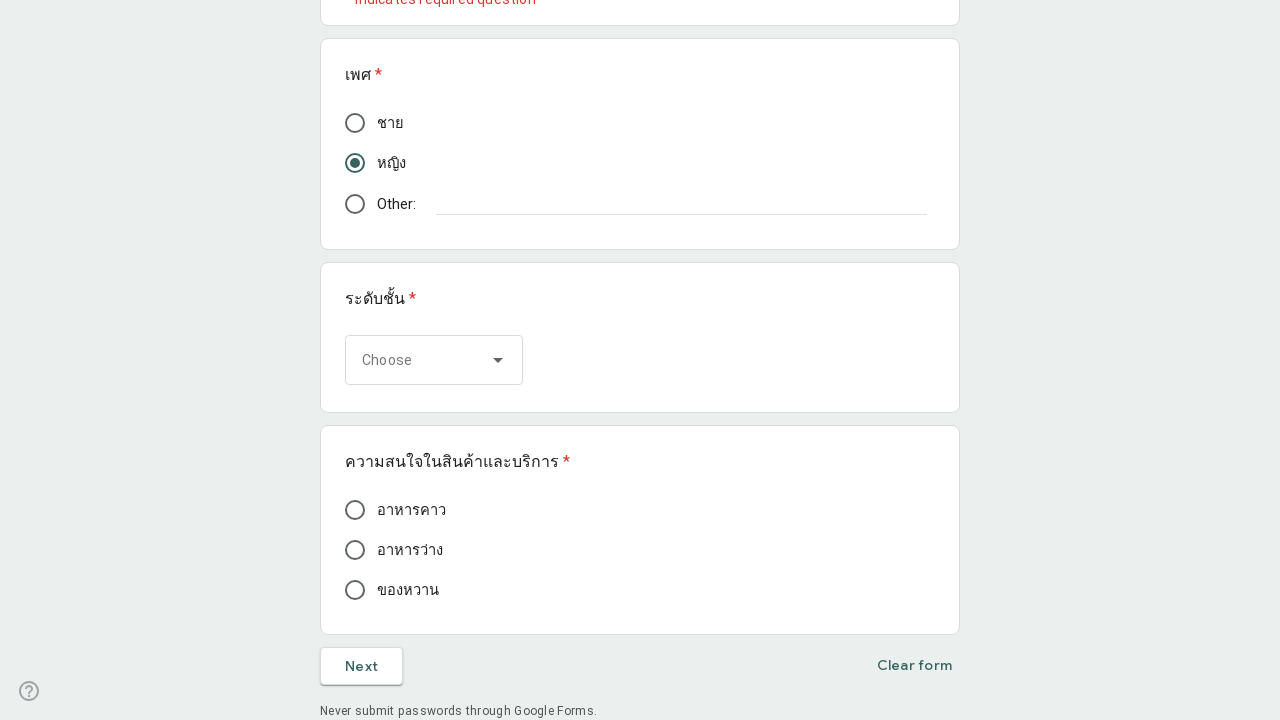

Waited for dropdown options to appear
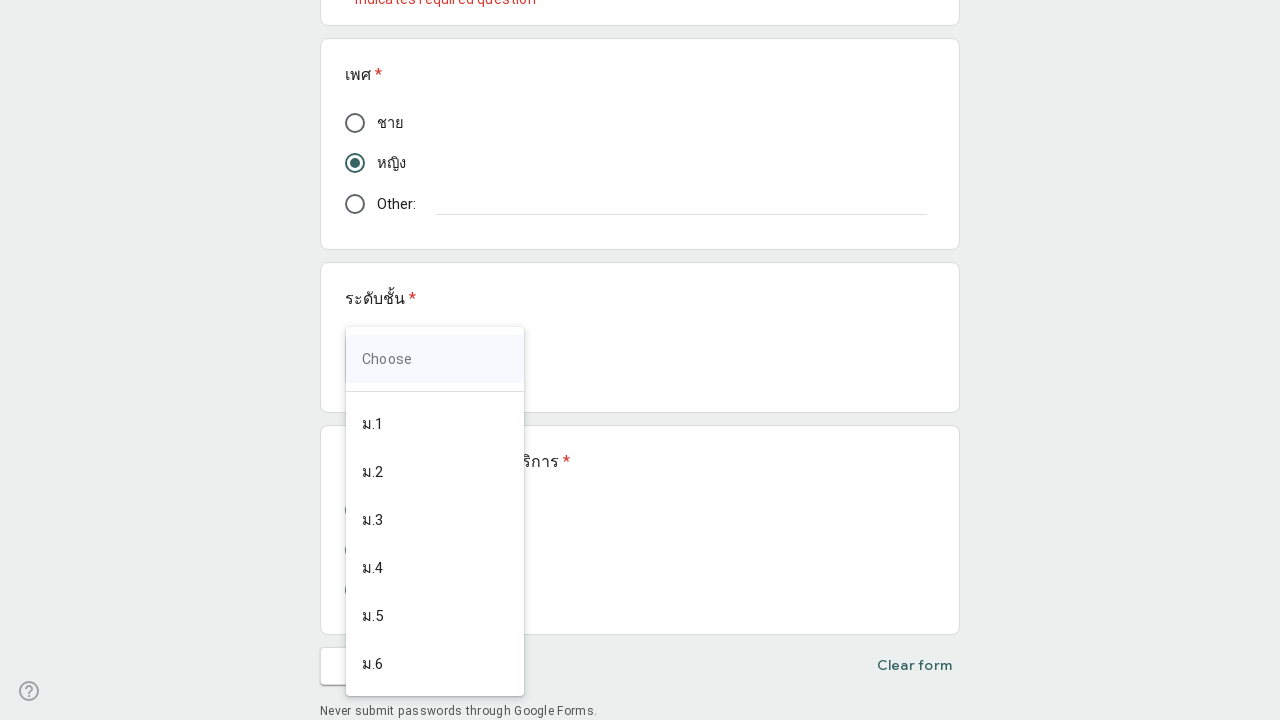

Selected random option from dropdown (7 available) at (435, 616) on [role="listitem"] >> nth=1 >> [role="option"] >> nth=5
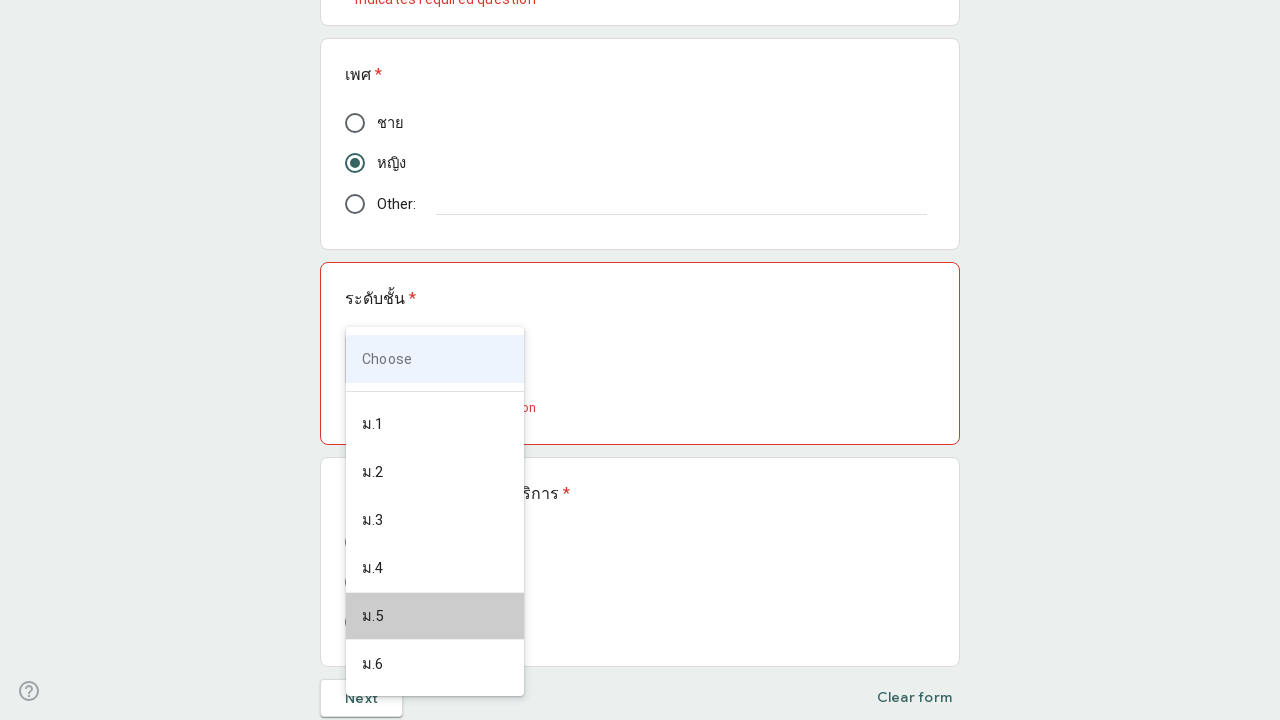

Brief pause after dropdown selection
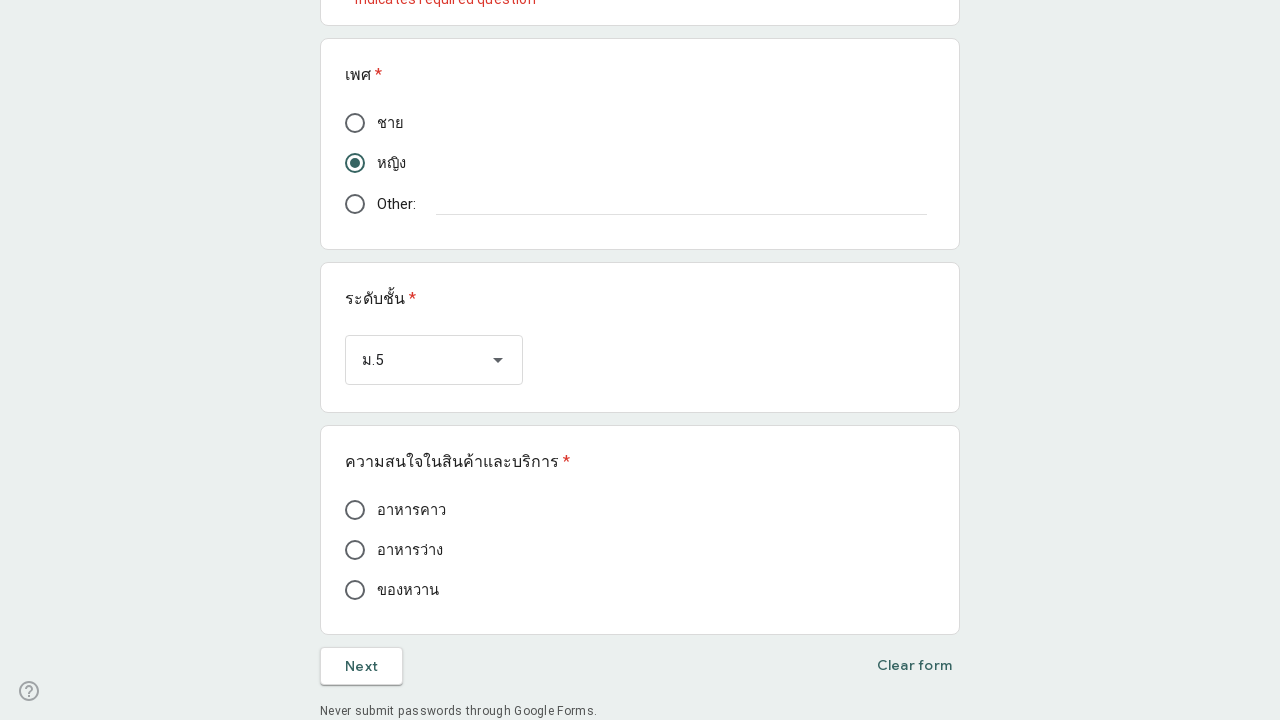

Selected random radio button option (3 available) at (355, 510) on [role="listitem"] >> nth=2 >> [role="radio"] >> nth=0
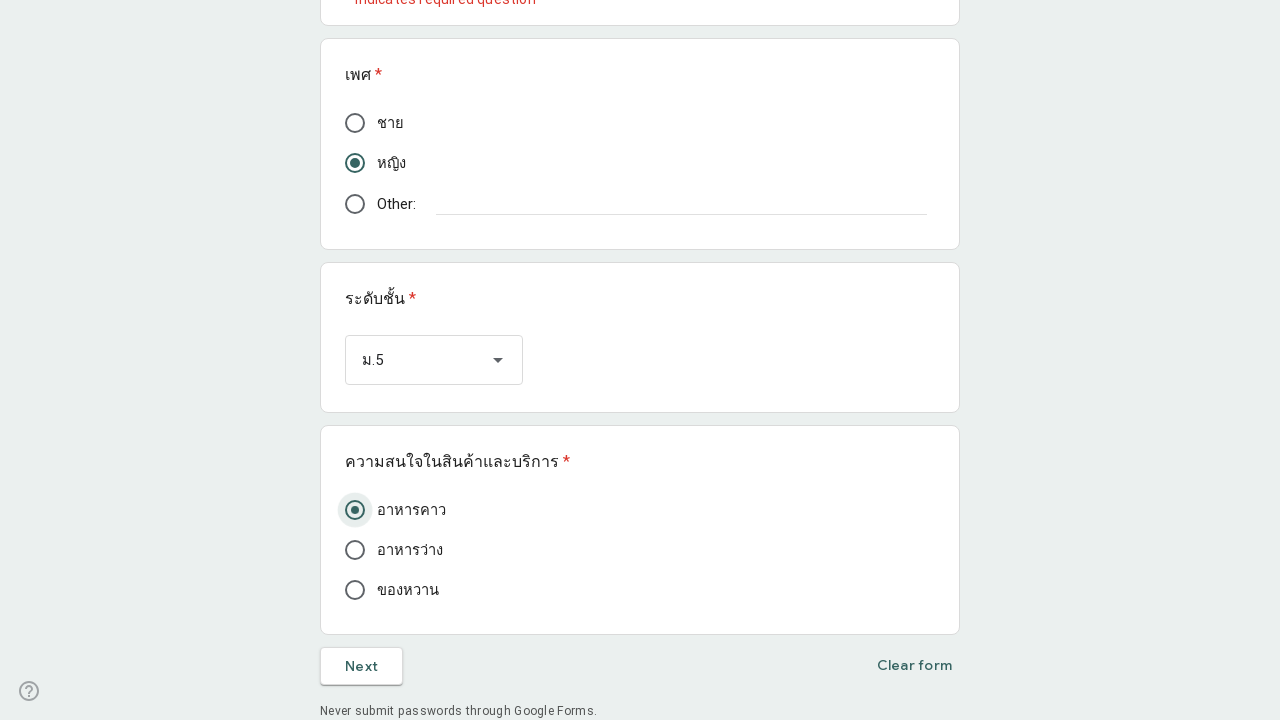

Clicked 'Next' button to proceed to page 2 at (362, 666) on [jsname="OCpkoe"]
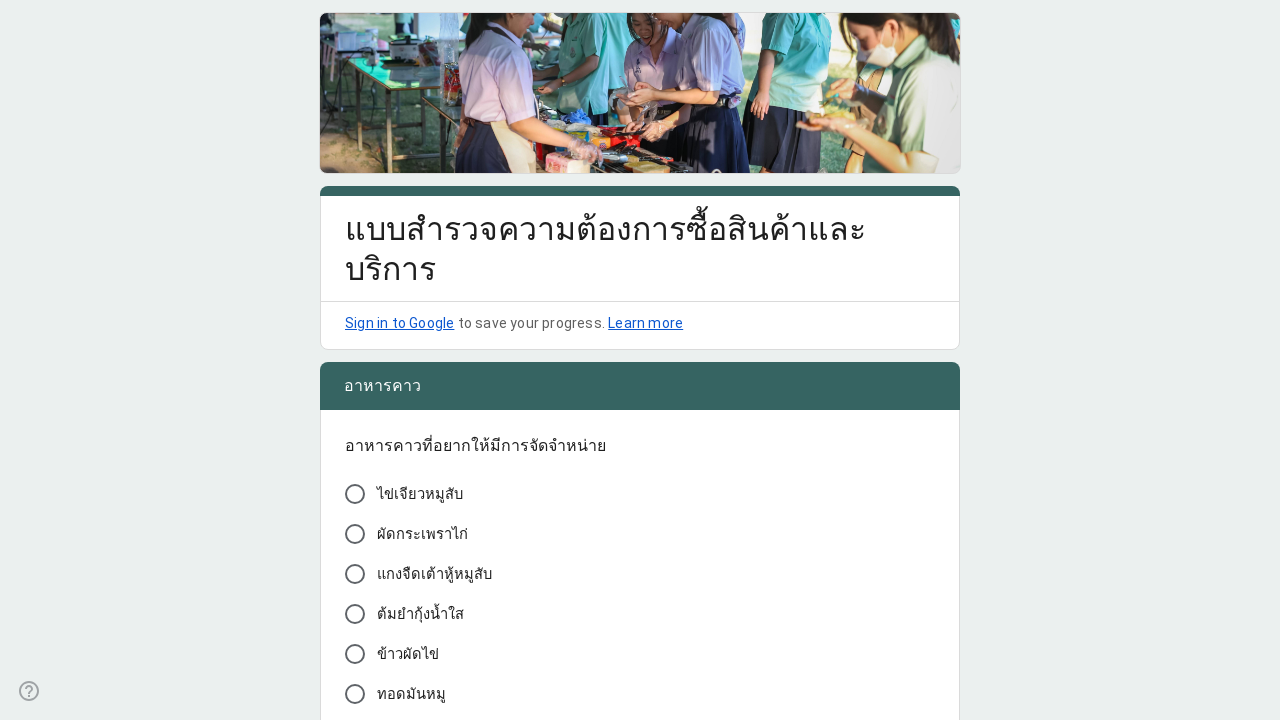

Pause for page transition
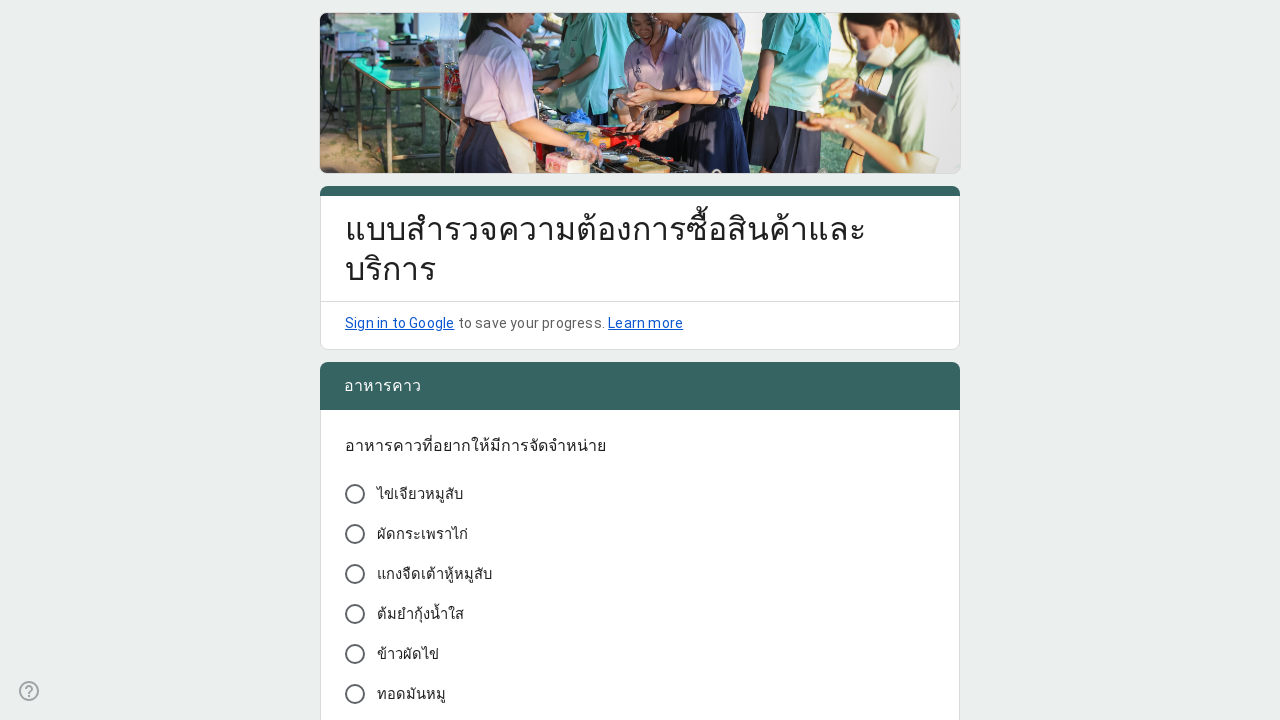

Page 2: Waited for questions to be visible
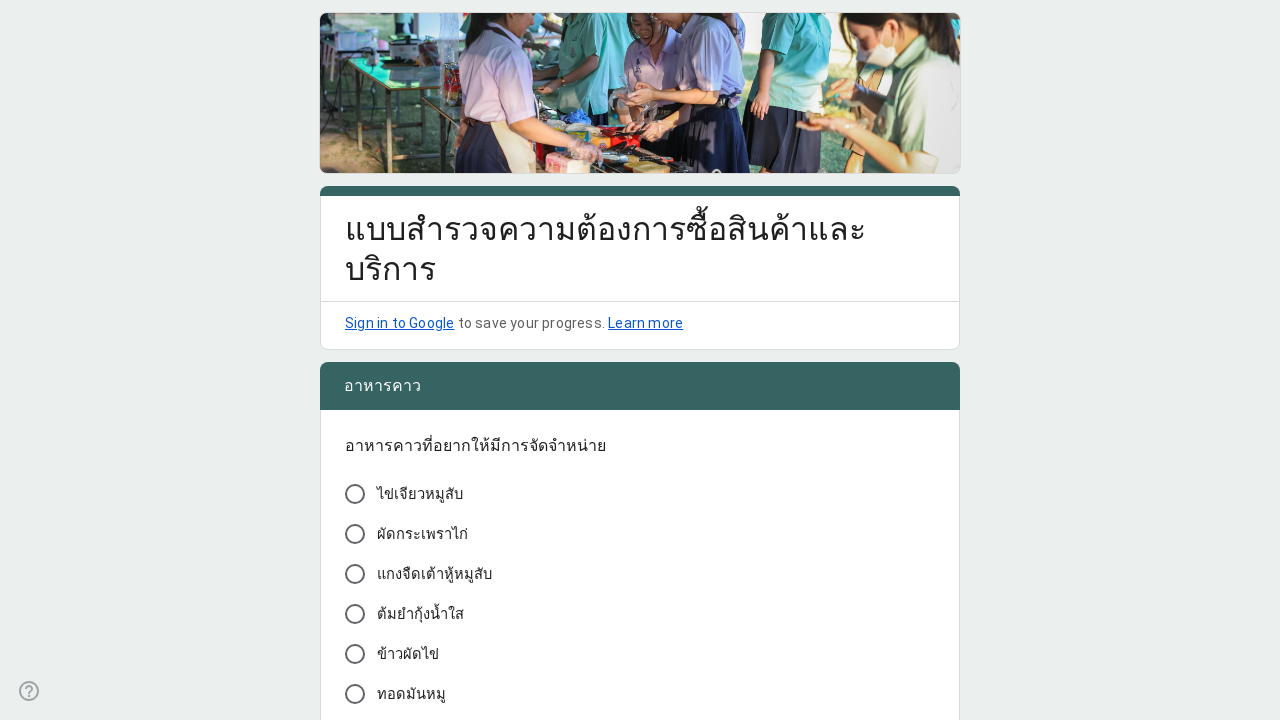

Page 2: Retrieved 10 questions
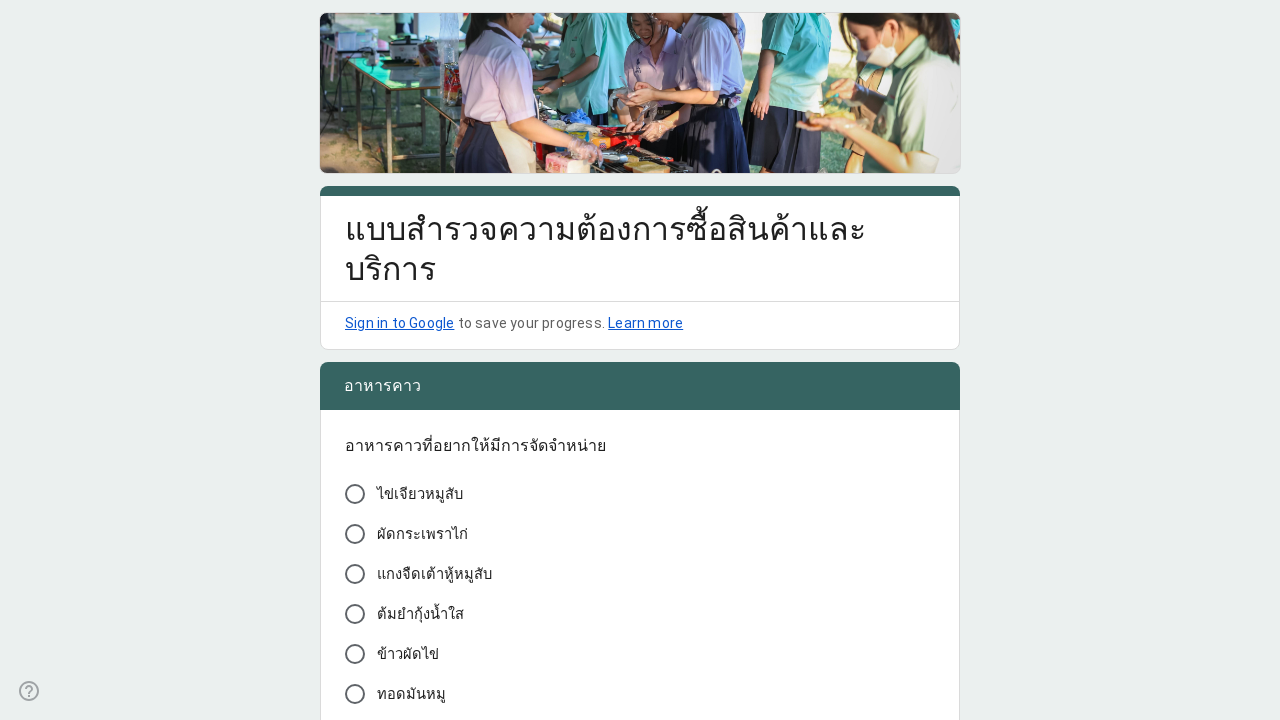

Selected random radio button option (6 available) at (355, 614) on [role="listitem"] >> nth=1 >> [role="radio"] >> nth=3
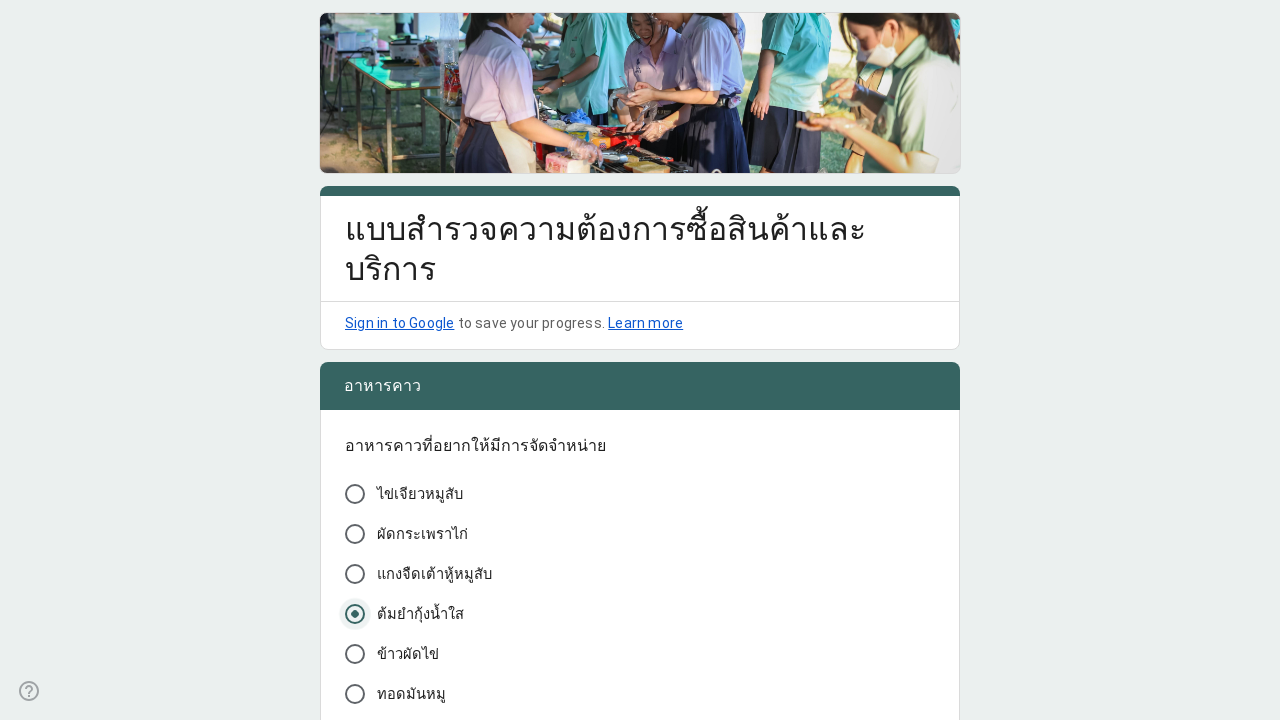

Selected random radio button option (3 available) at (355, 360) on [role="listitem"] >> nth=2 >> [role="radio"] >> nth=0
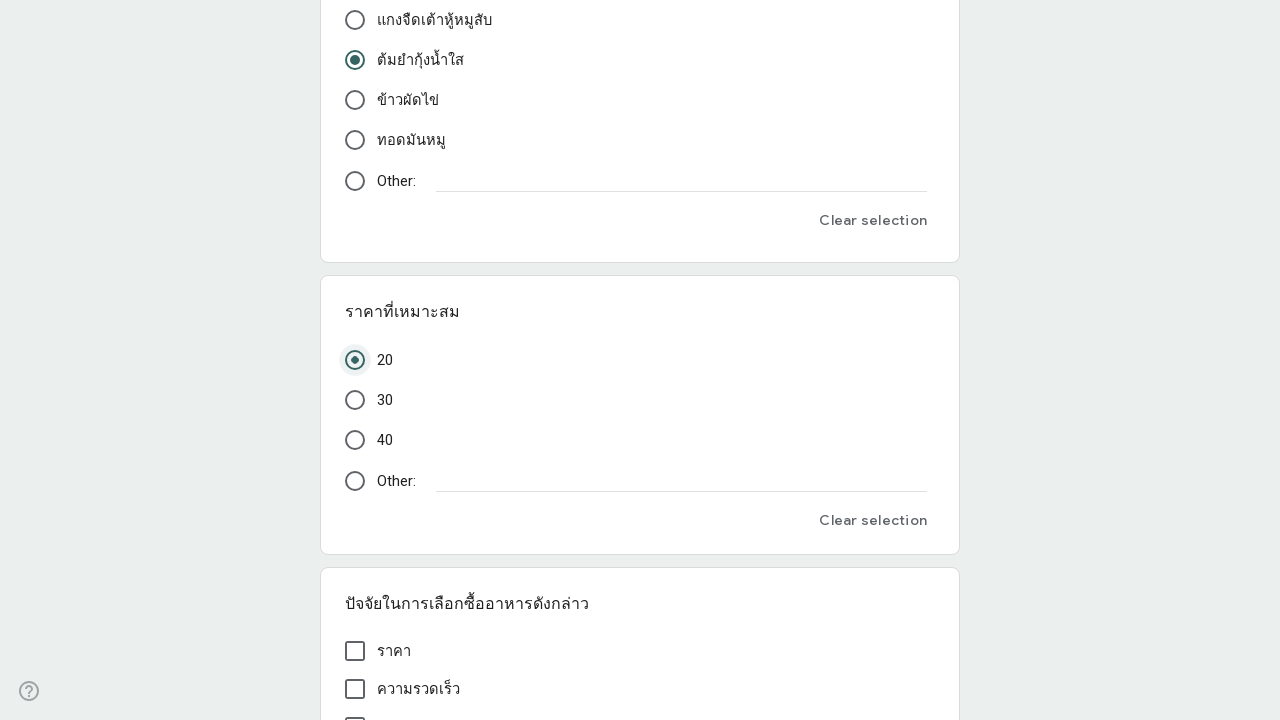

Selected checkbox option (1 of 5 selected) at (355, 389) on [role="listitem"] >> nth=3 >> [role="checkbox"] >> nth=3
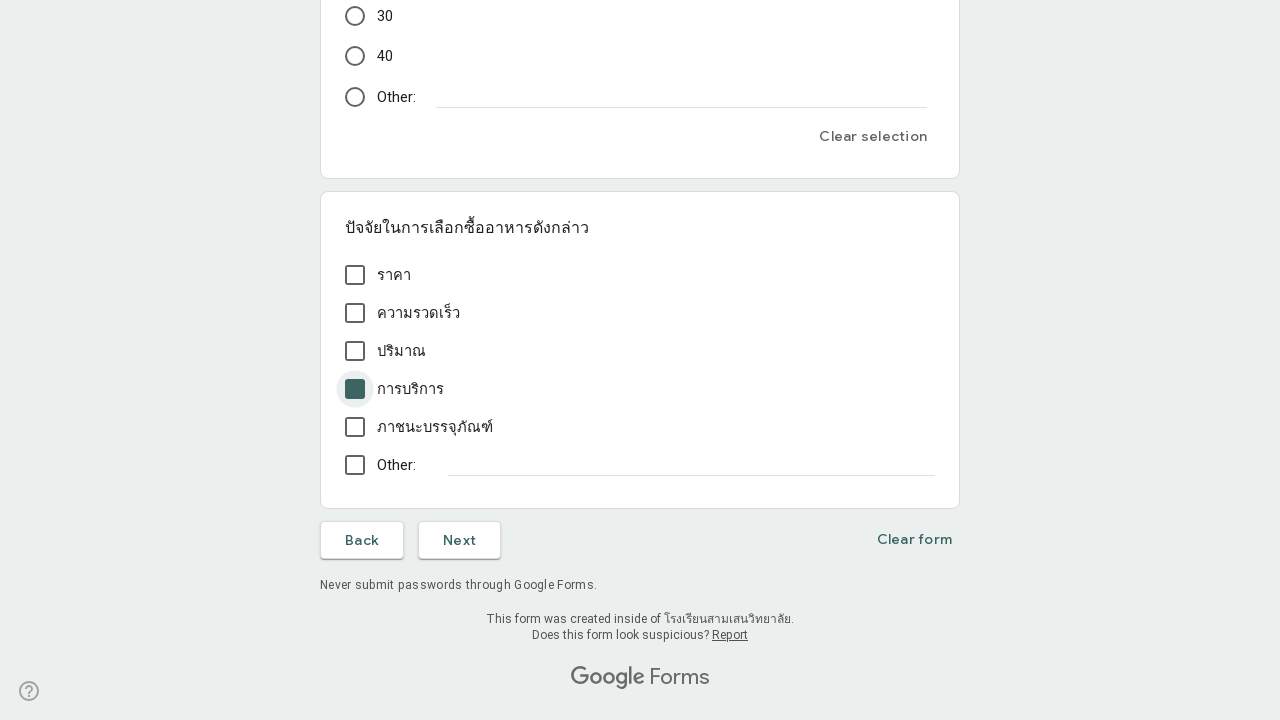

Selected checkbox option (1 of 1 selected) at (355, 275) on [role="listitem"] >> nth=4 >> [role="checkbox"] >> nth=0
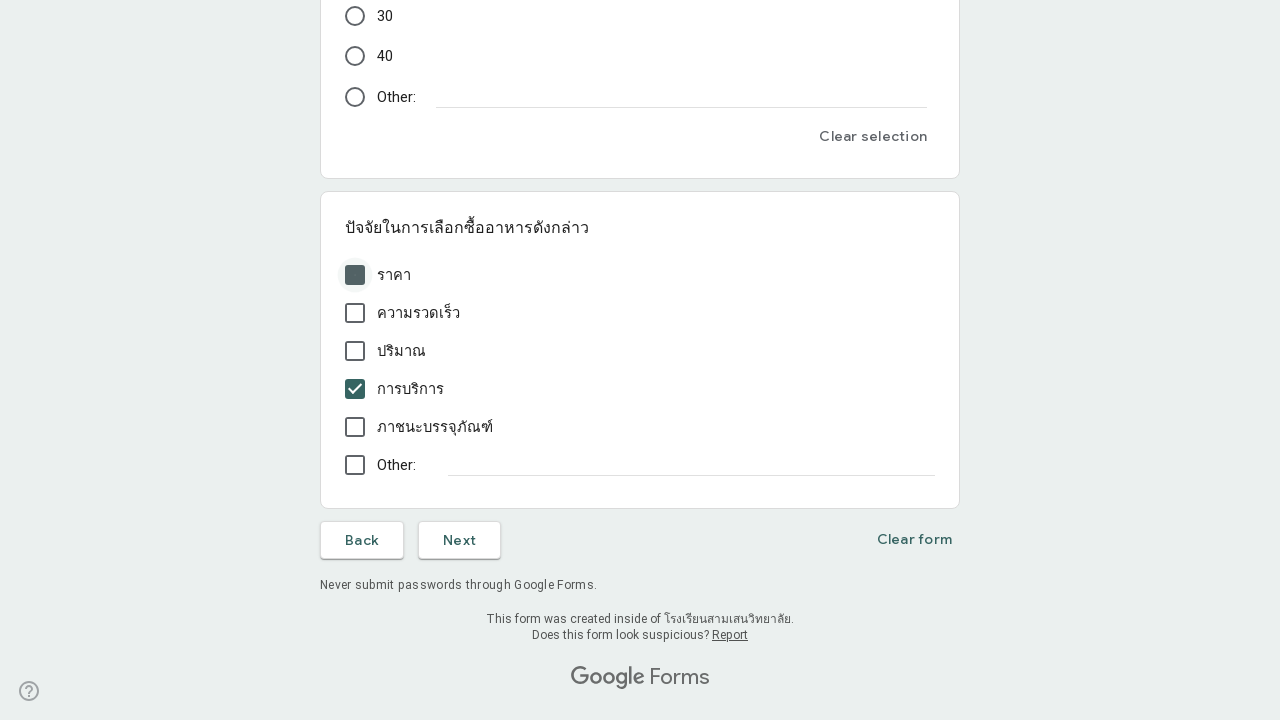

Selected checkbox option (1 of 1 selected) at (355, 313) on [role="listitem"] >> nth=5 >> [role="checkbox"] >> nth=0
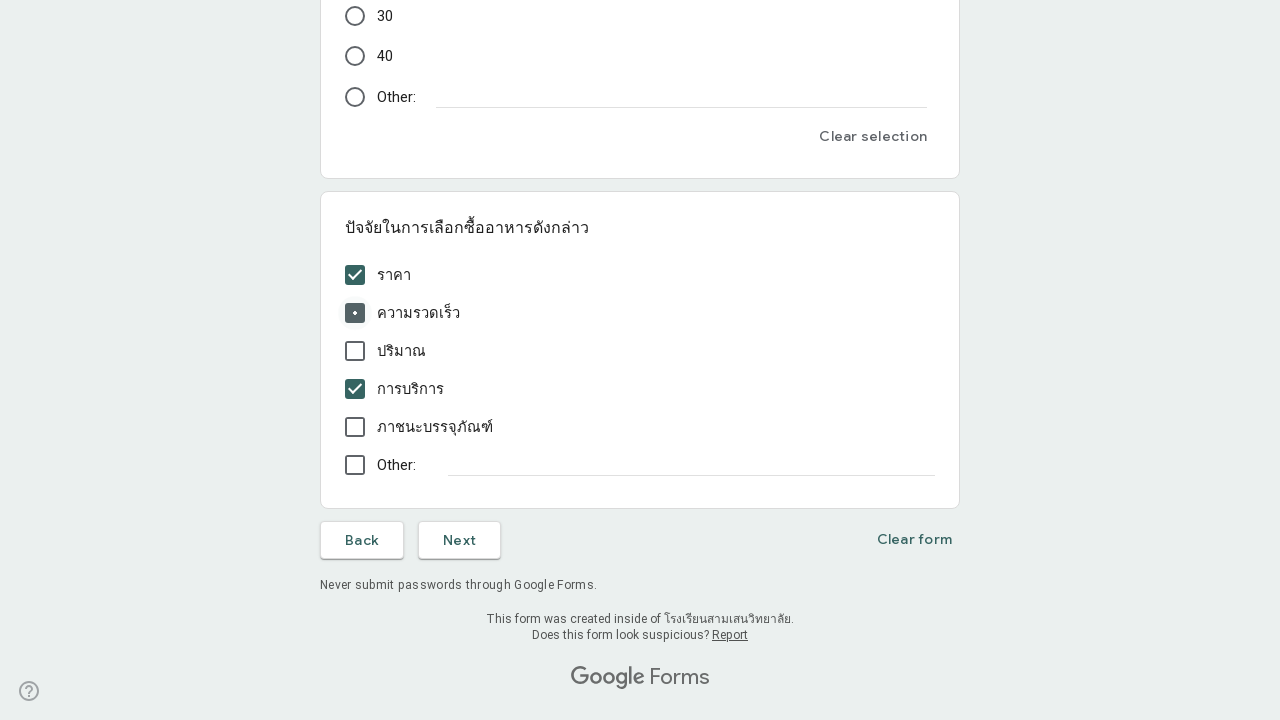

Selected checkbox option (1 of 1 selected) at (355, 351) on [role="listitem"] >> nth=6 >> [role="checkbox"] >> nth=0
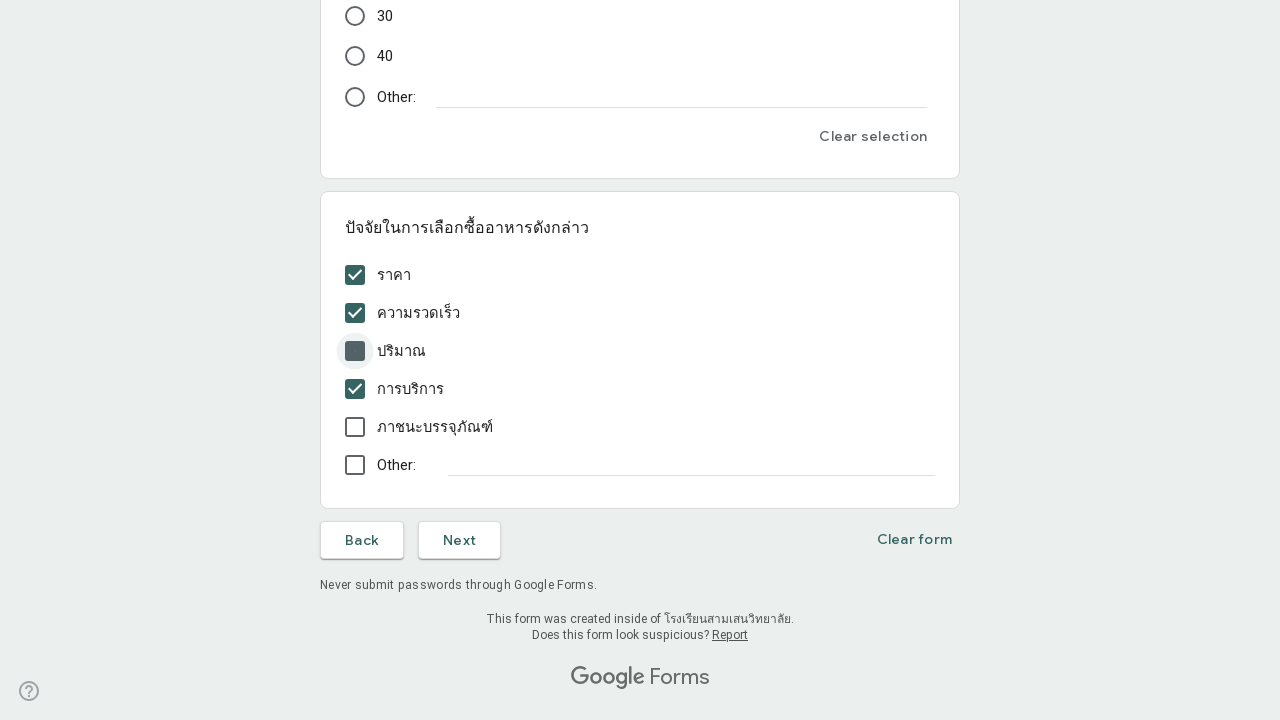

Selected checkbox option (1 of 1 selected) at (355, 389) on [role="listitem"] >> nth=7 >> [role="checkbox"] >> nth=0
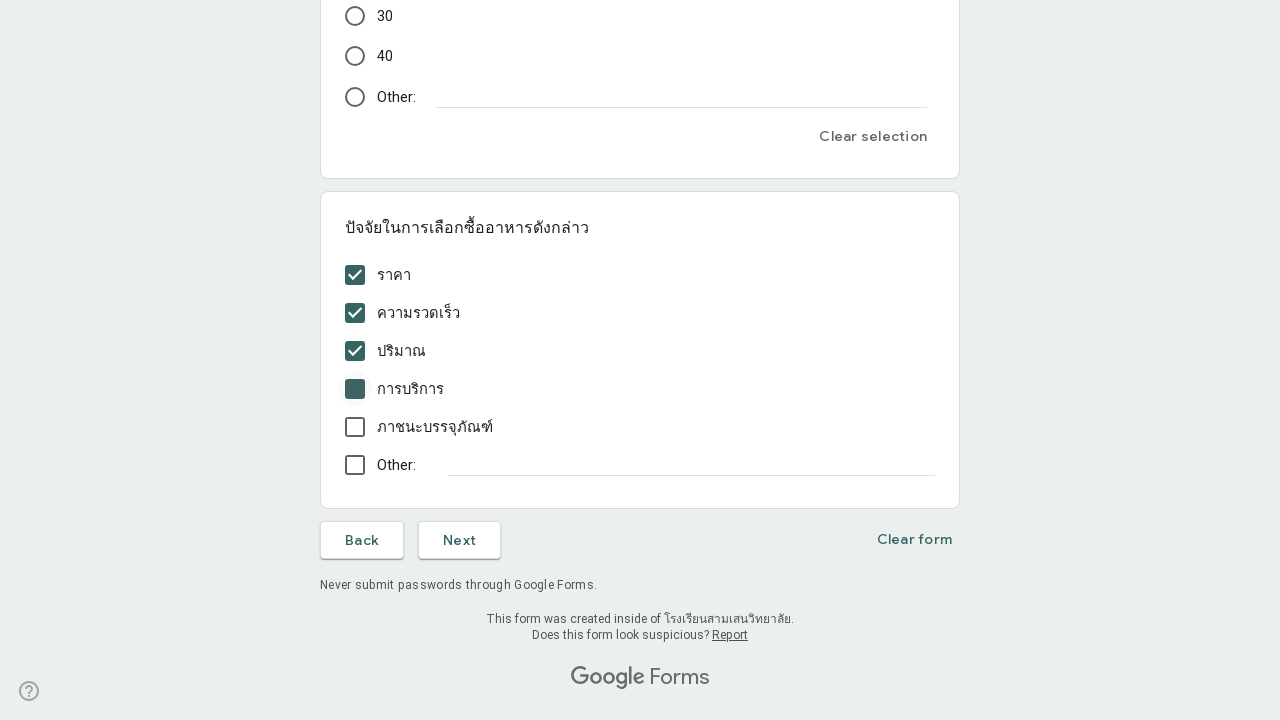

Selected checkbox option (1 of 1 selected) at (355, 427) on [role="listitem"] >> nth=8 >> [role="checkbox"] >> nth=0
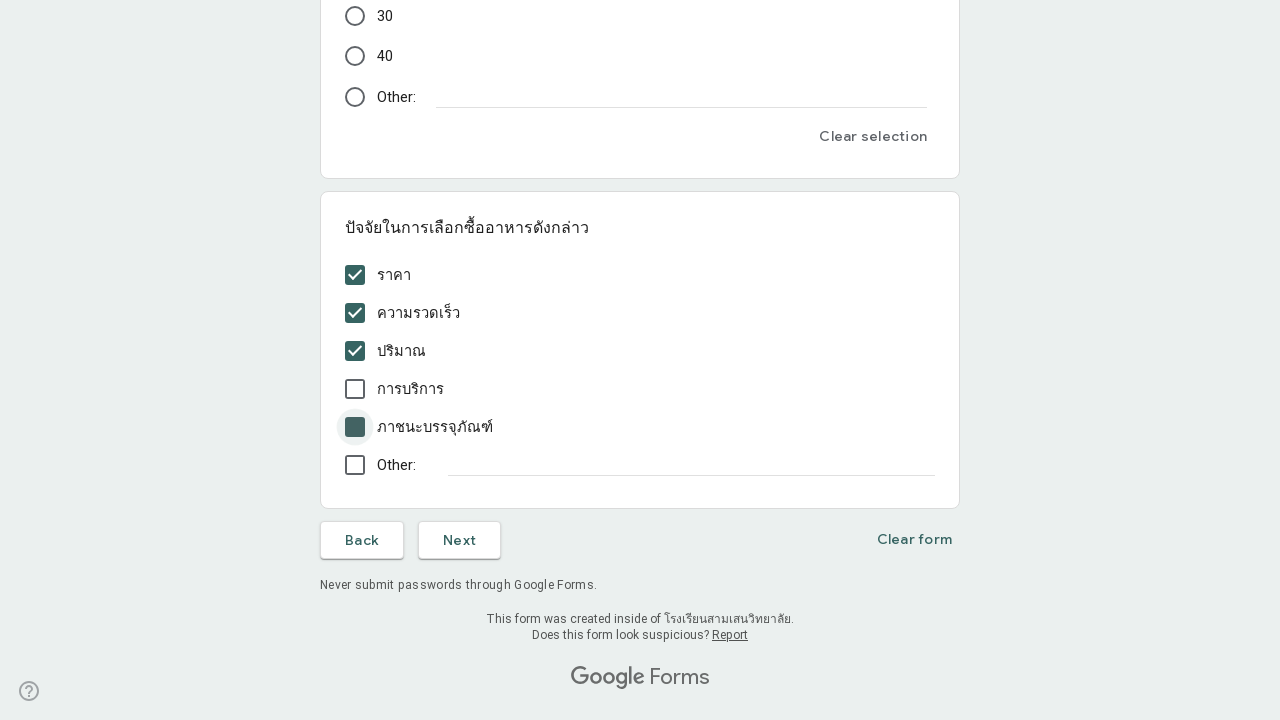

Clicked 'Next' button to proceed to page 3 at (460, 540) on [jsname="OCpkoe"]
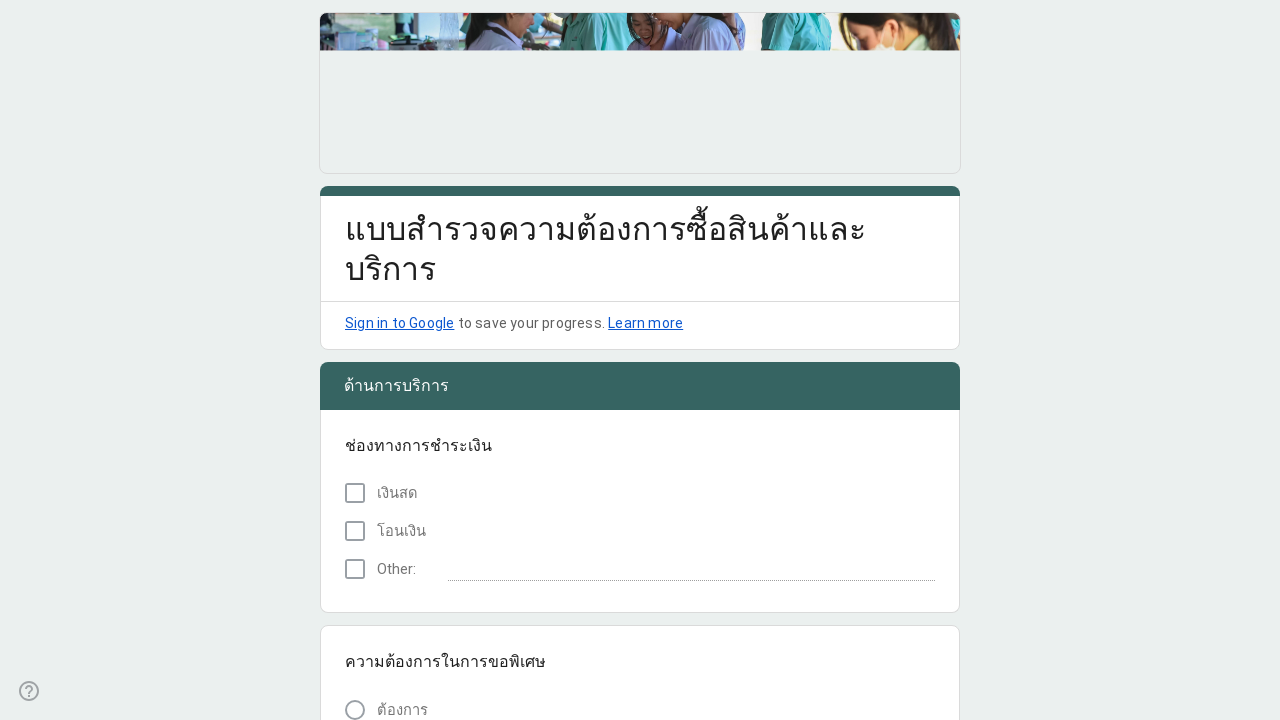

Pause for page transition
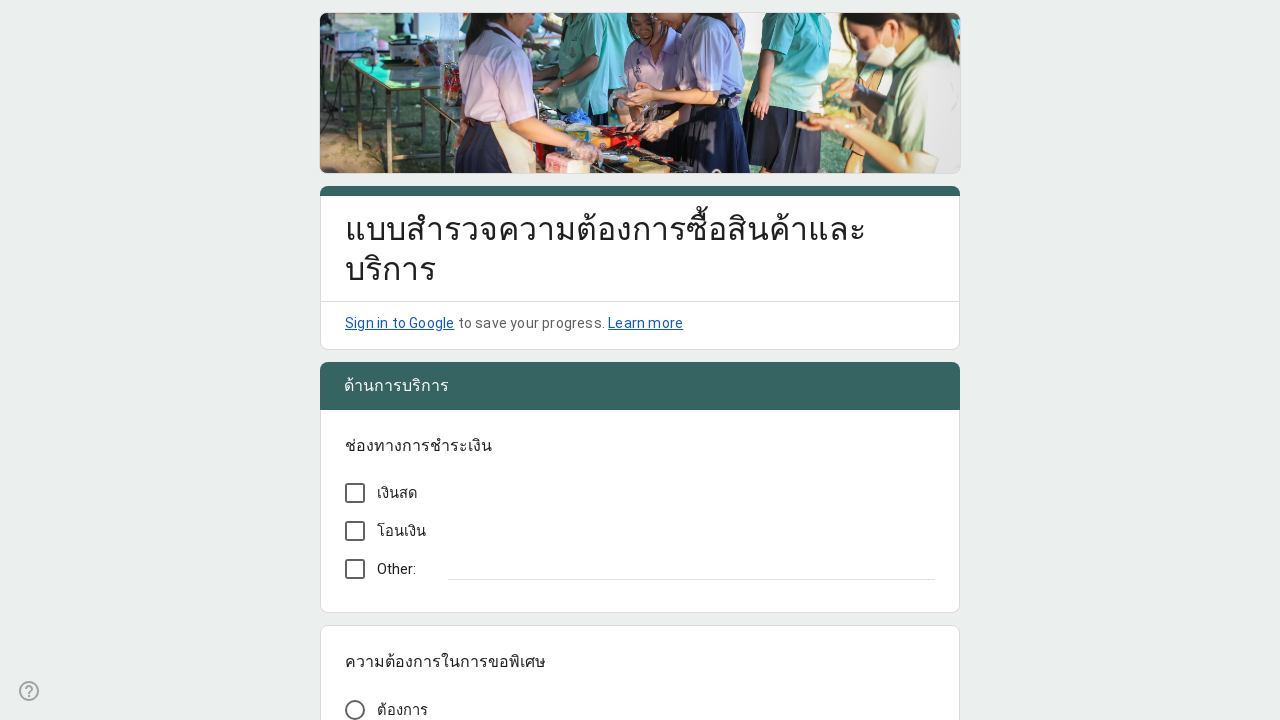

Page 3: Waited for questions to be visible
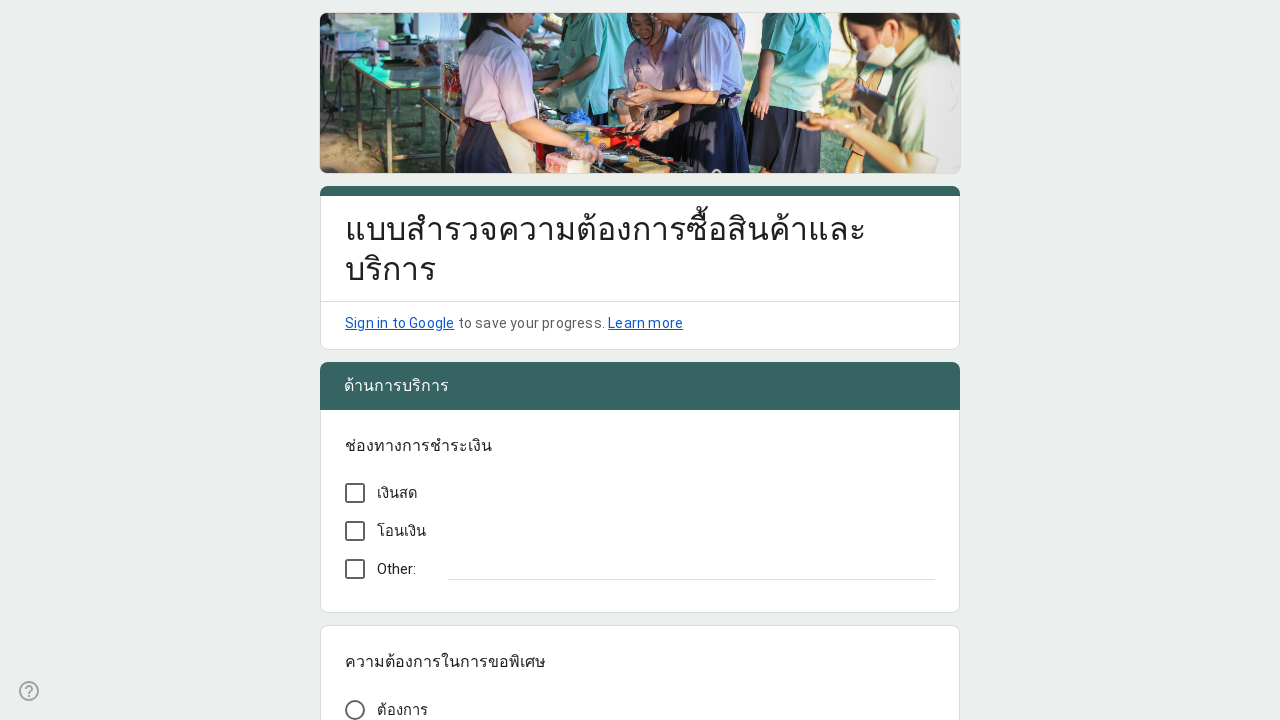

Page 3: Retrieved 8 questions
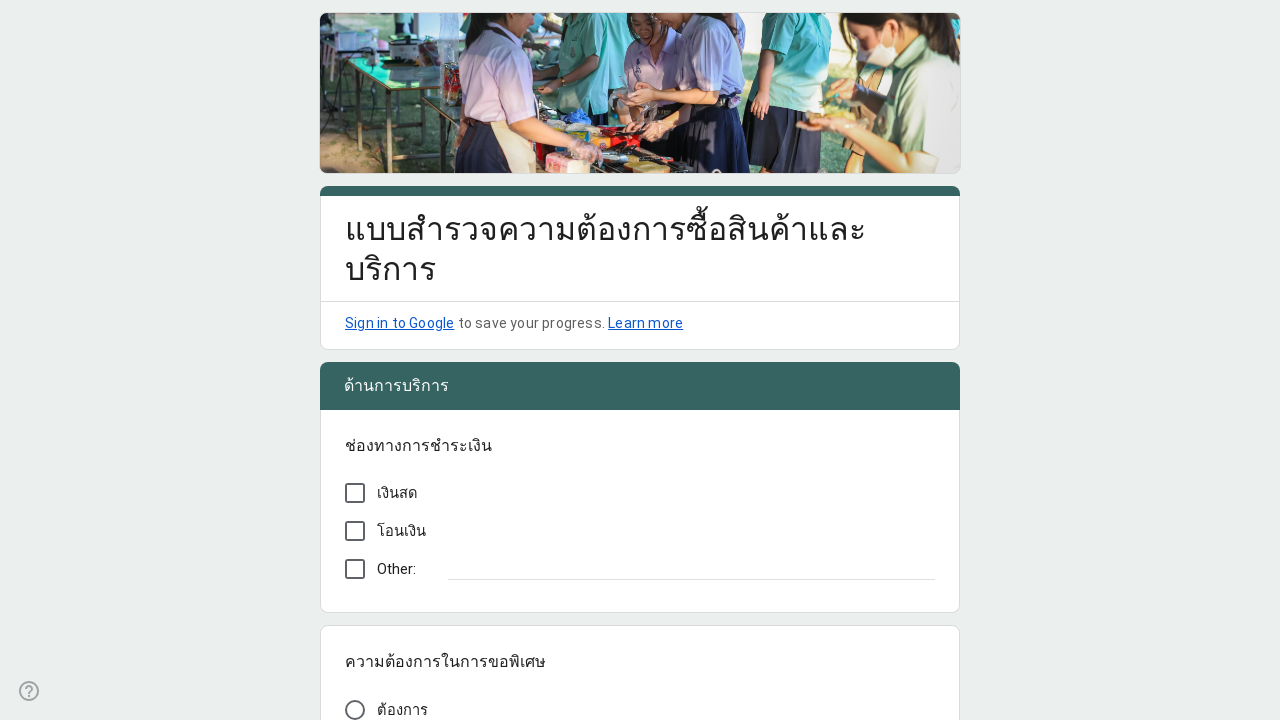

Selected checkbox option (1 of 2 selected) at (355, 493) on [role="listitem"] >> nth=1 >> [role="checkbox"] >> nth=0
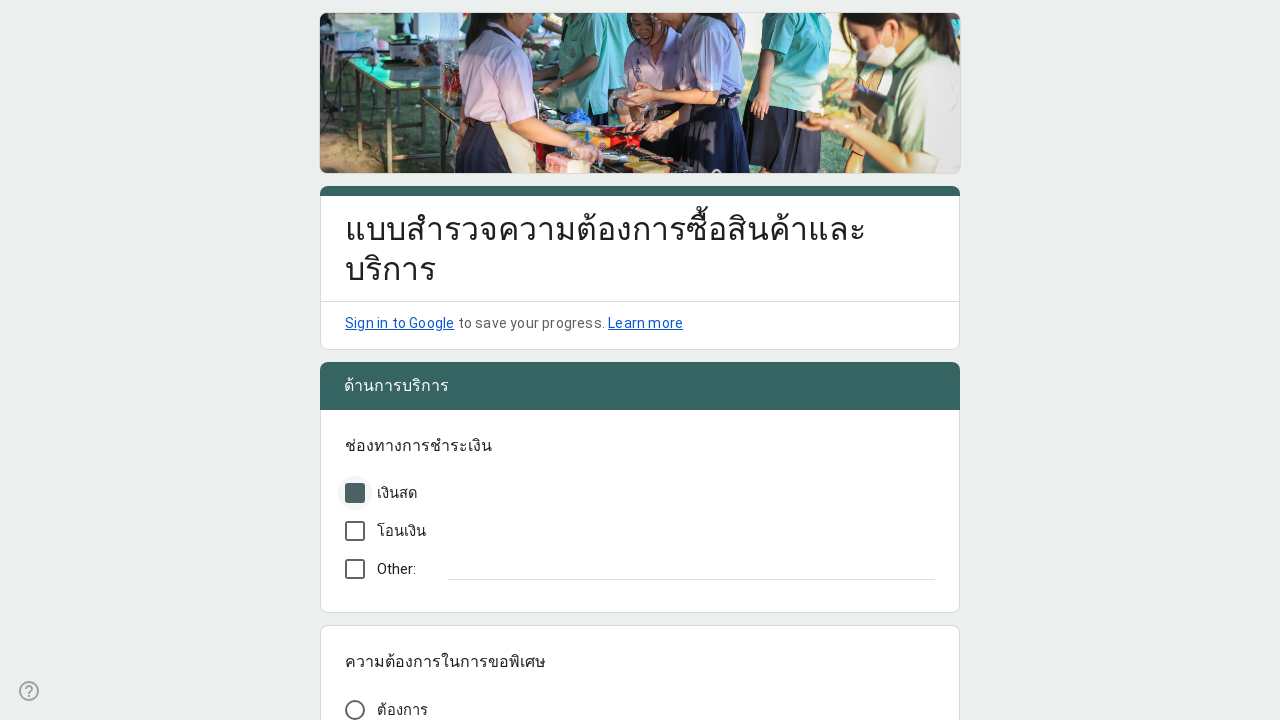

Selected checkbox option (1 of 1 selected) at (355, 493) on [role="listitem"] >> nth=2 >> [role="checkbox"] >> nth=0
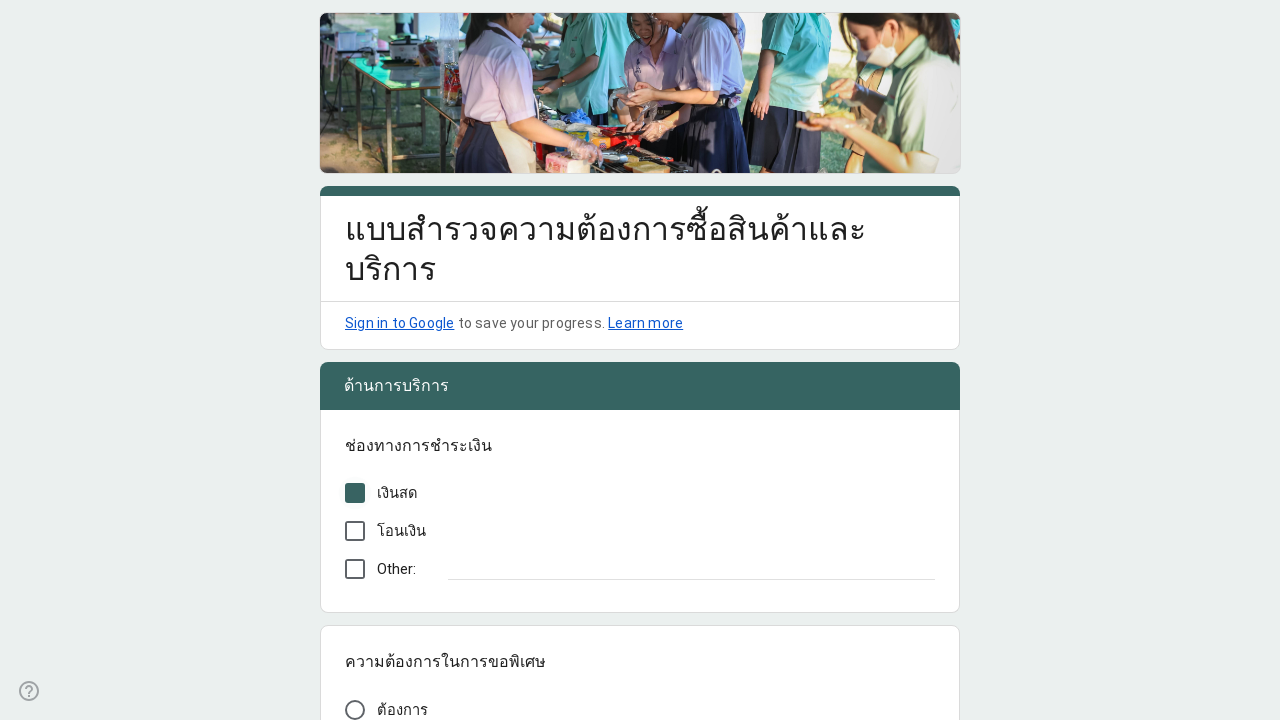

Selected checkbox option (1 of 1 selected) at (355, 531) on [role="listitem"] >> nth=3 >> [role="checkbox"] >> nth=0
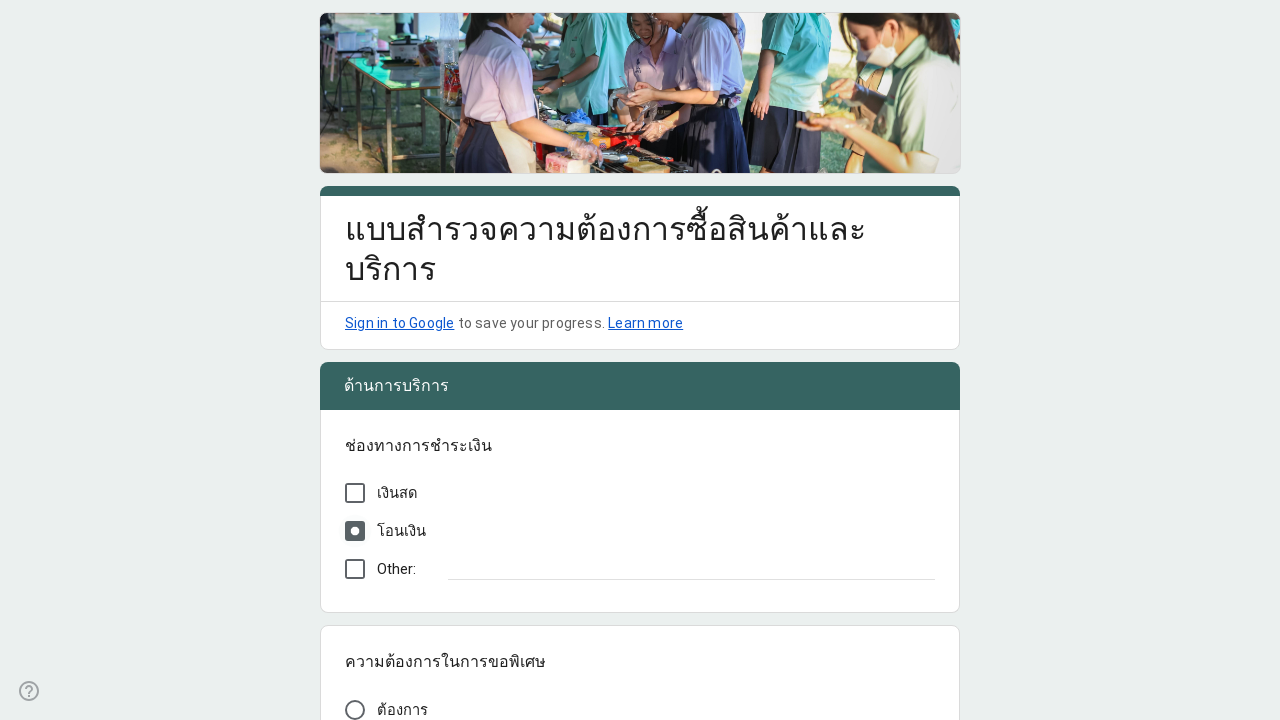

Selected random radio button option (2 available) at (355, 360) on [role="listitem"] >> nth=5 >> [role="radio"] >> nth=1
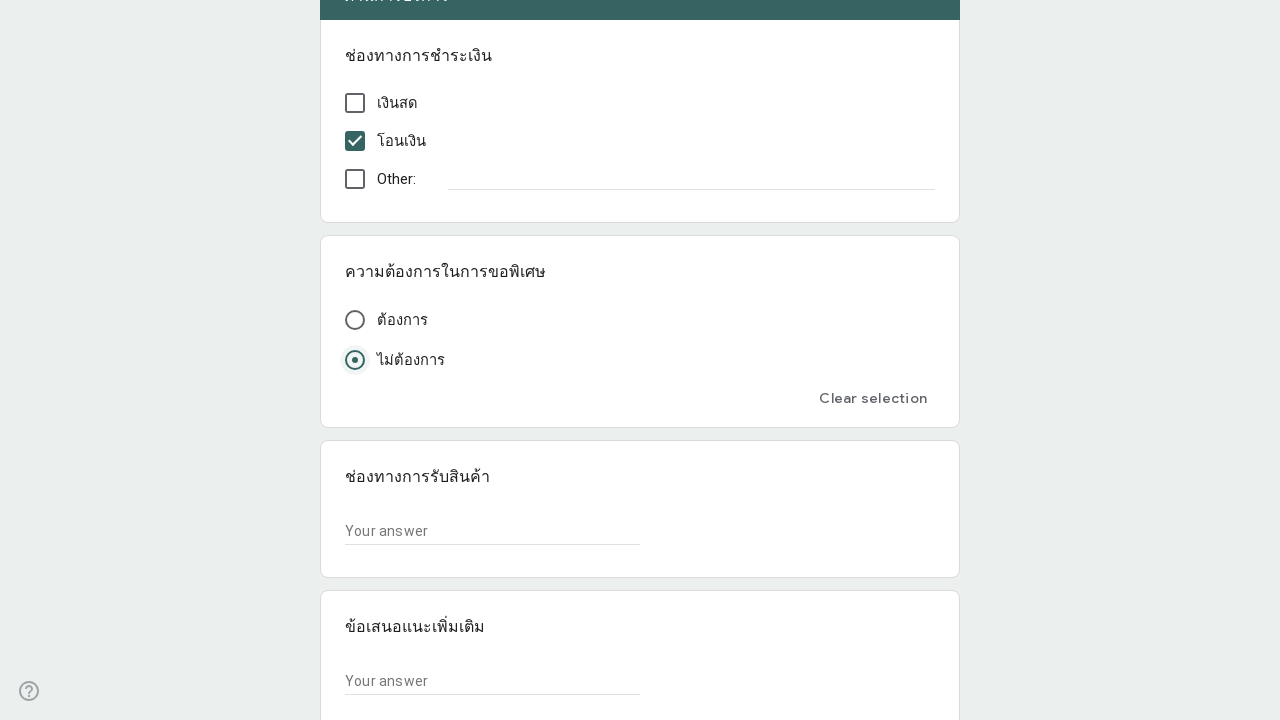

Filled text input field with 'Sample response' on [role="listitem"] >> nth=6 >> [type="text"]
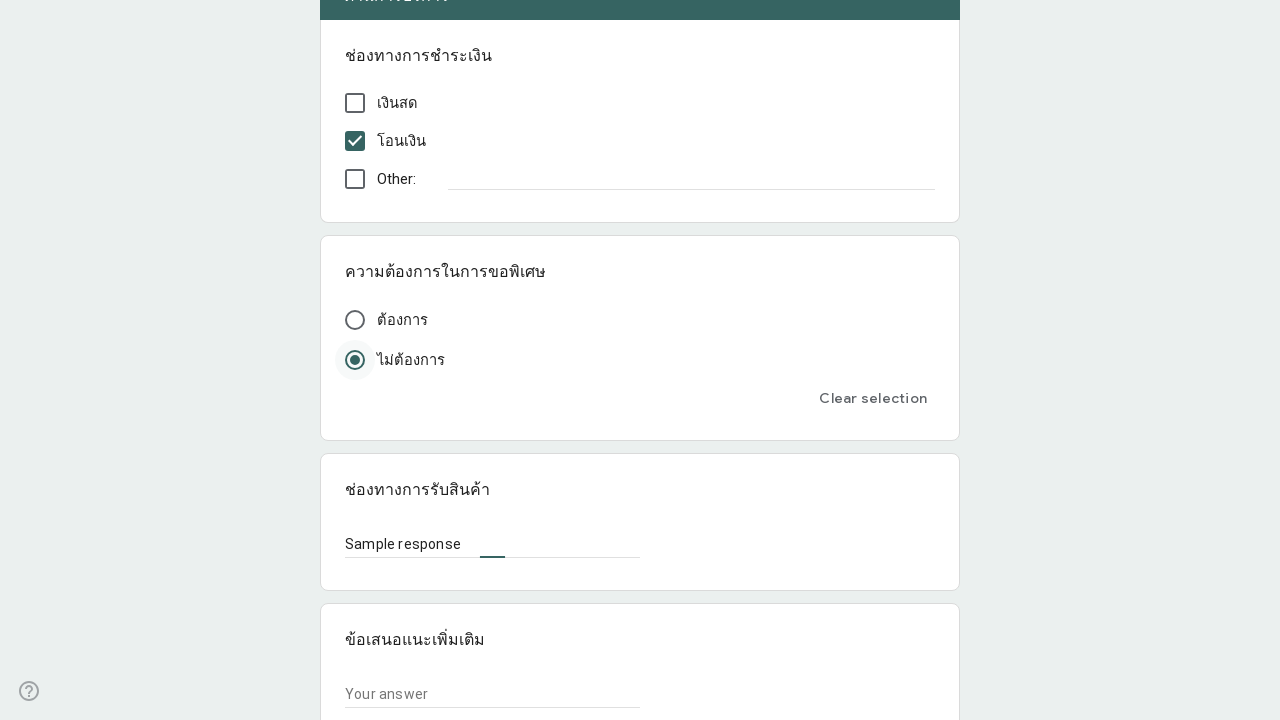

Filled text input field with 'Sample response' on [role="listitem"] >> nth=7 >> [type="text"]
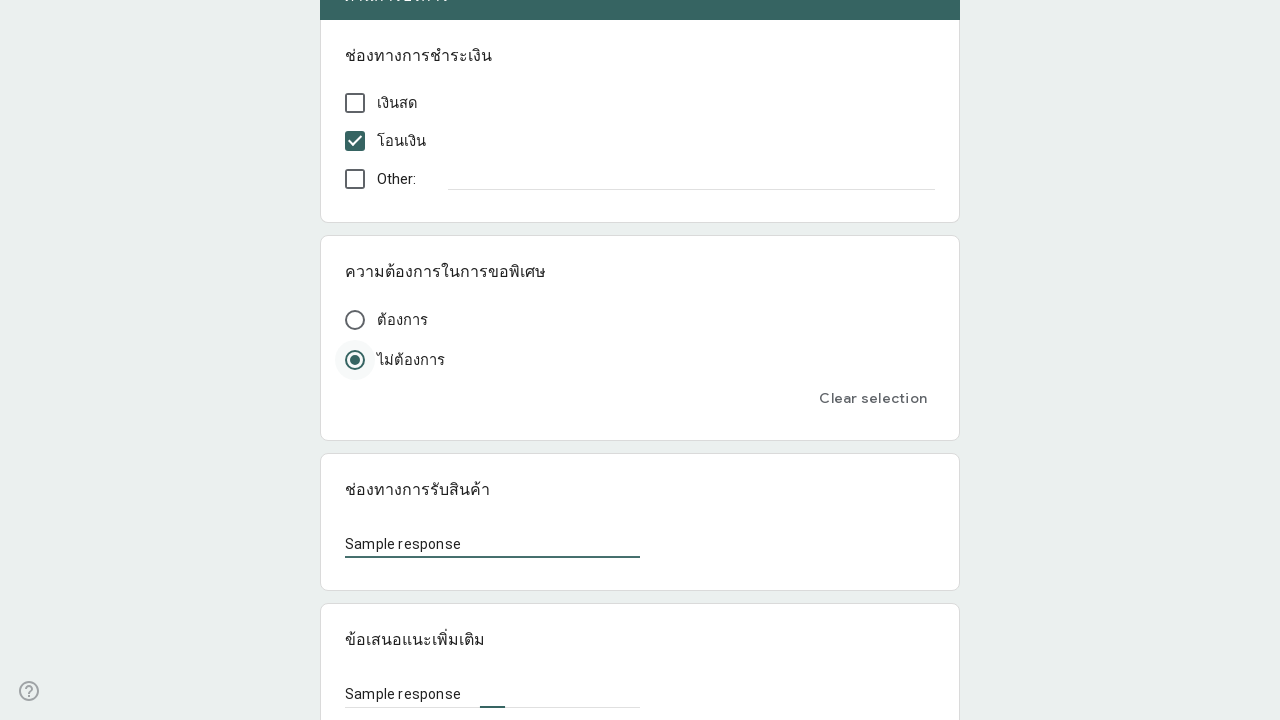

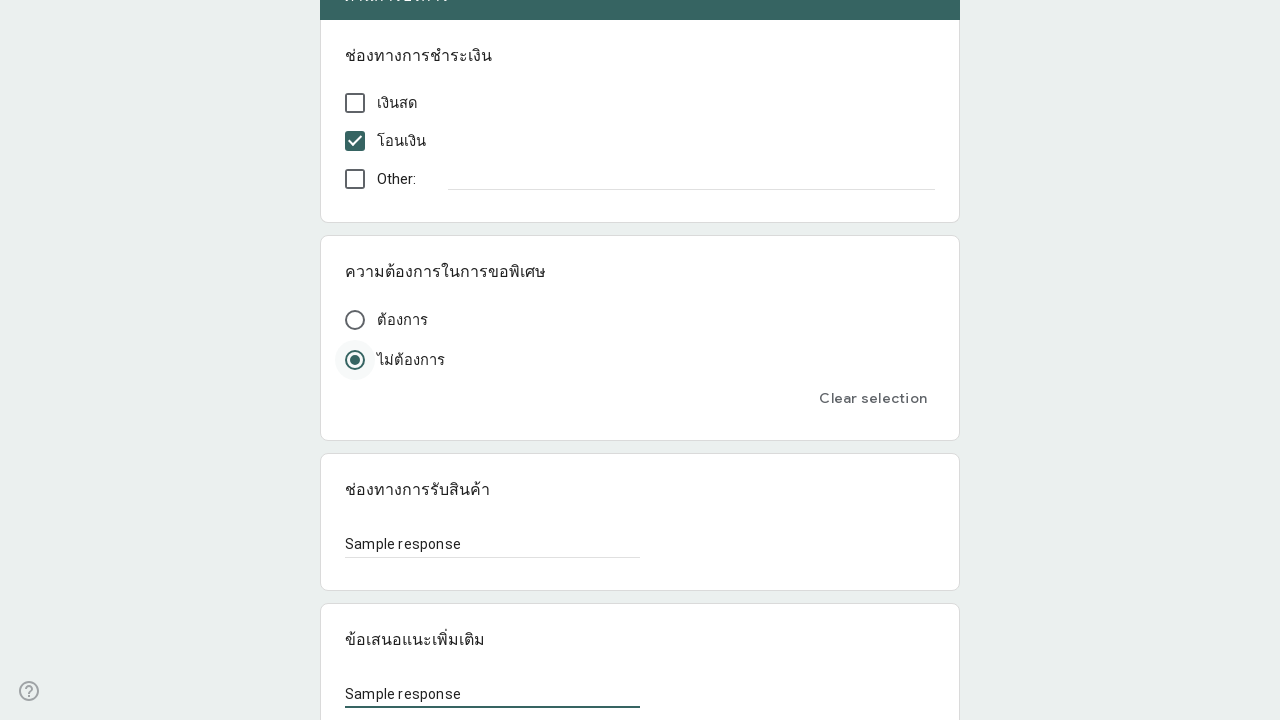